Tests tooltip display by hovering over an age input field and verifying the tooltip text appears

Starting URL: https://automationfc.github.io/jquery-tooltip/

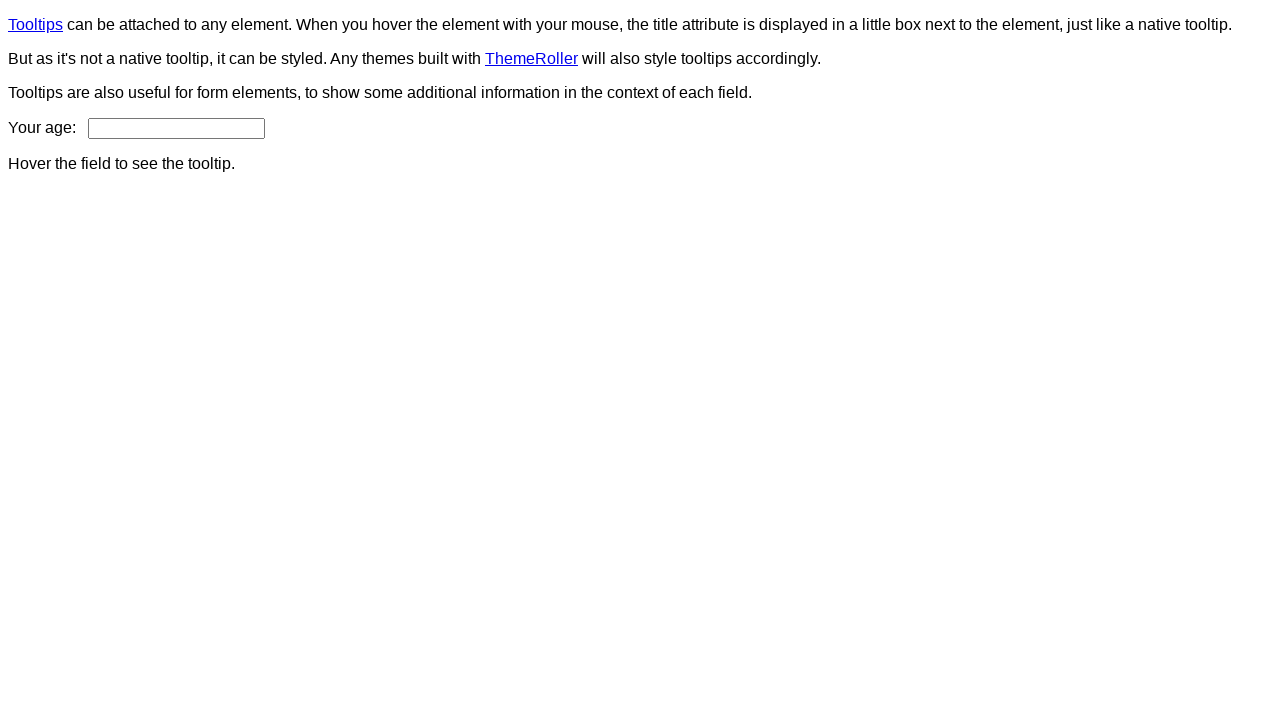

Hovered over age input field to trigger tooltip at (176, 128) on #age
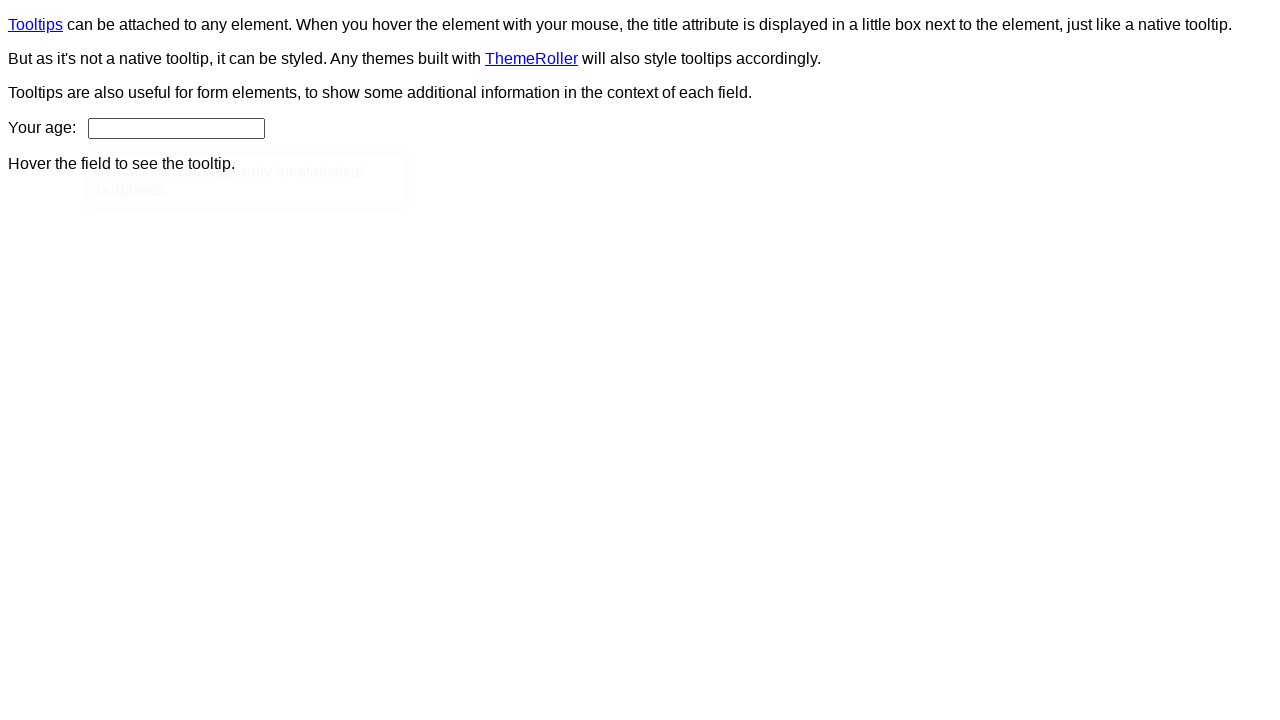

Retrieved tooltip text content
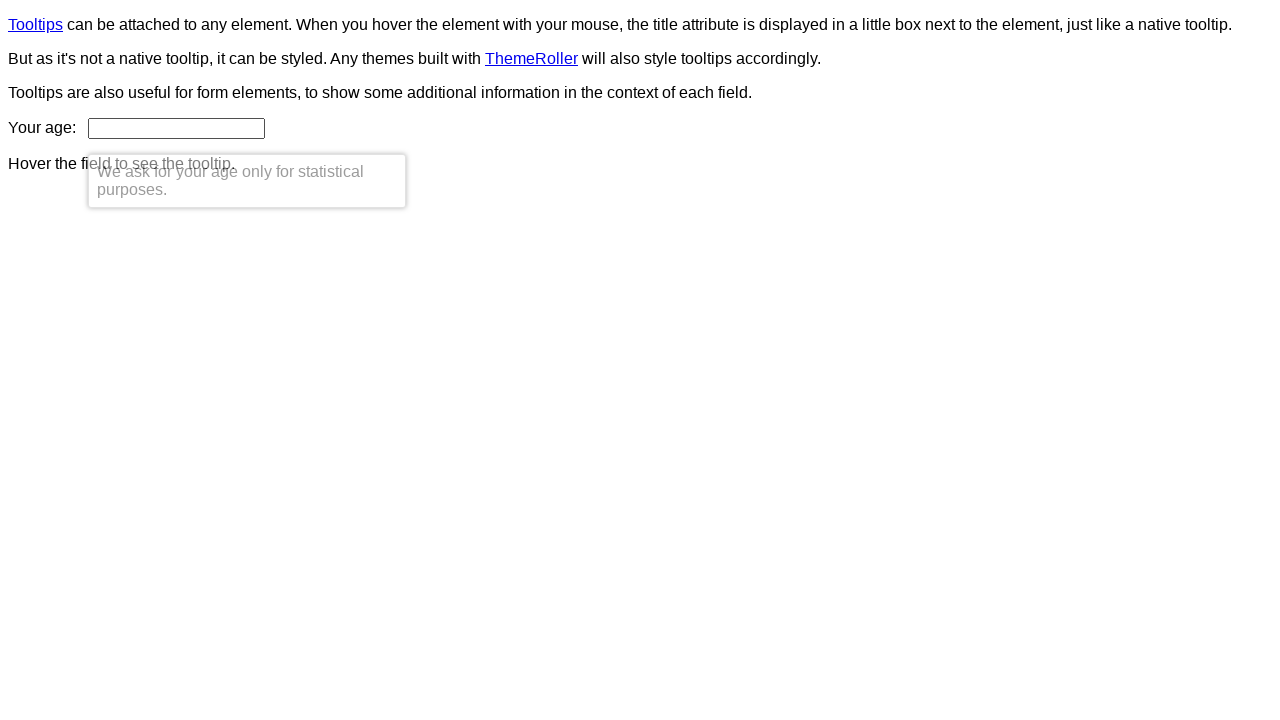

Verified tooltip text matches expected message: 'We ask for your age only for statistical purposes.'
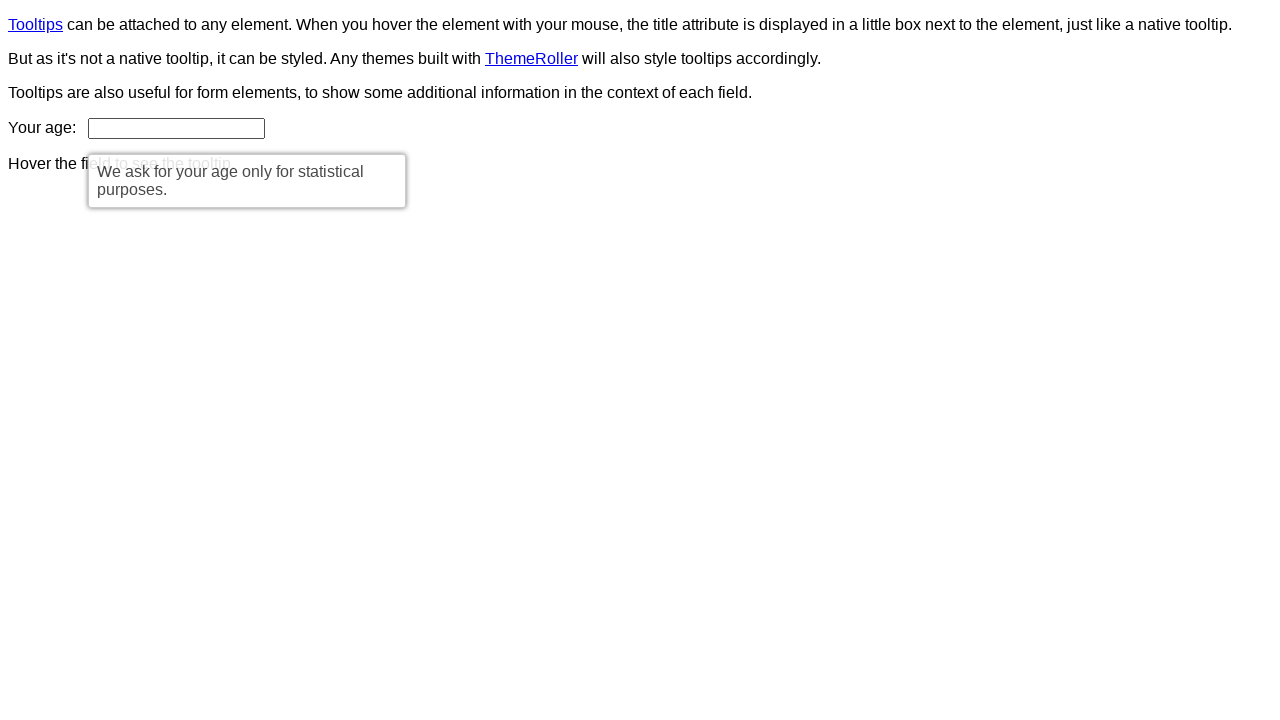

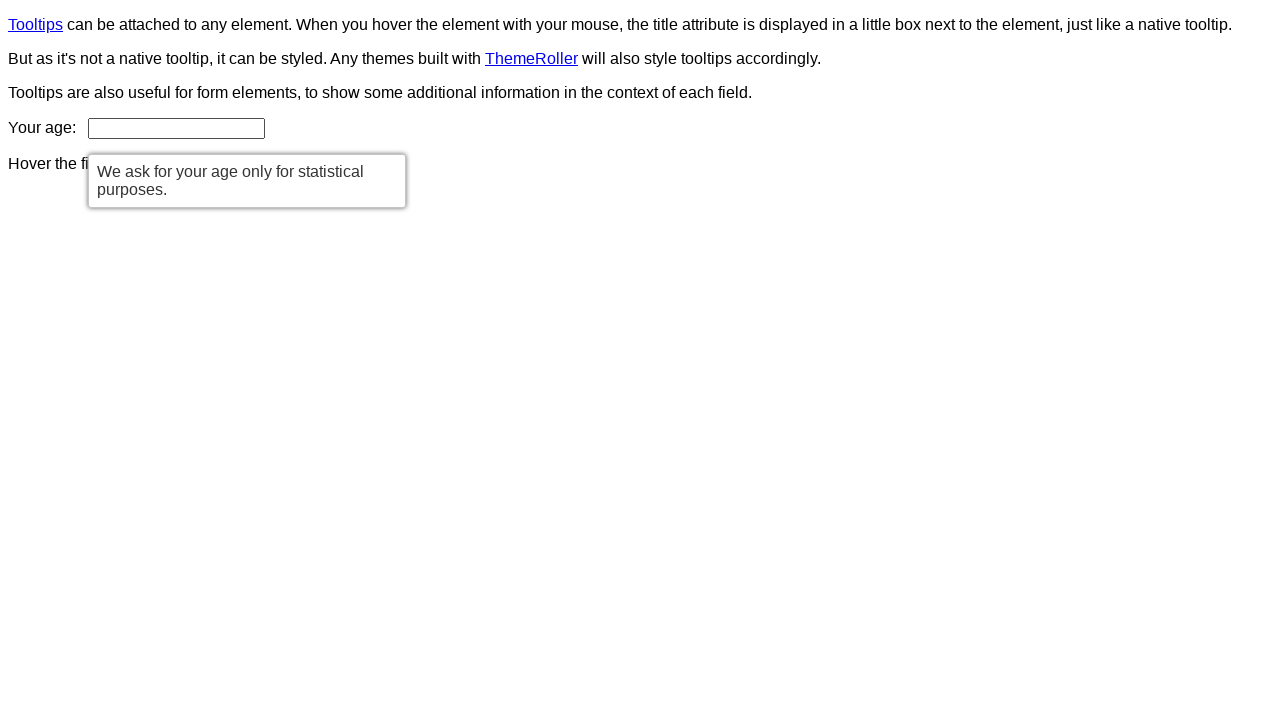